Tests file download functionality by navigating to a download page and clicking on a download link to trigger a file download

Starting URL: https://the-internet.herokuapp.com/download

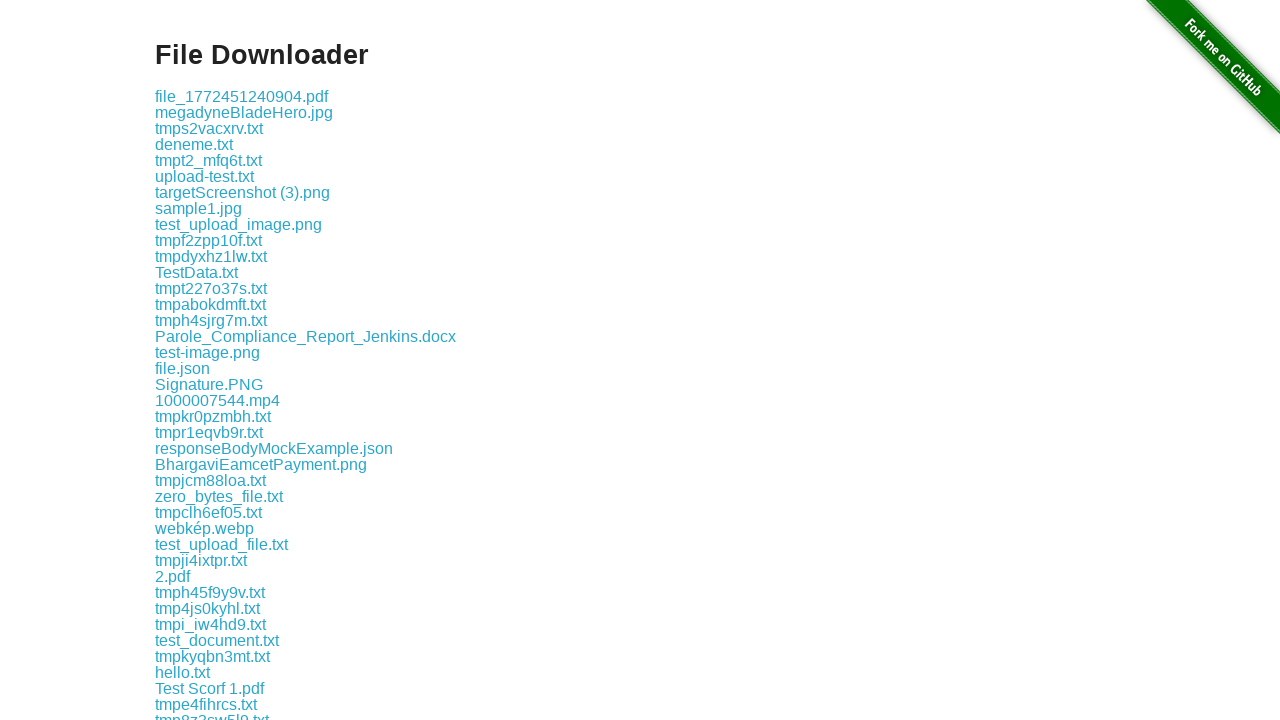

Clicked on the first download link to trigger file download at (242, 96) on .example a
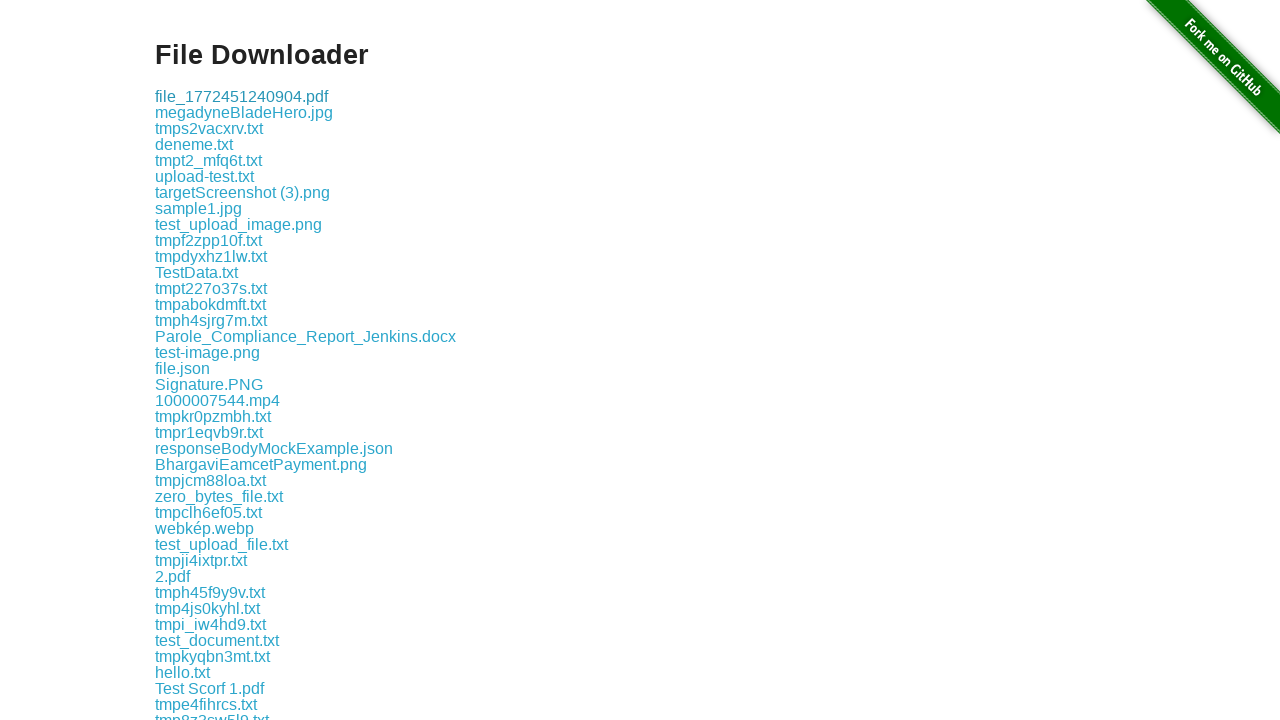

Waited 2 seconds for download to be triggered
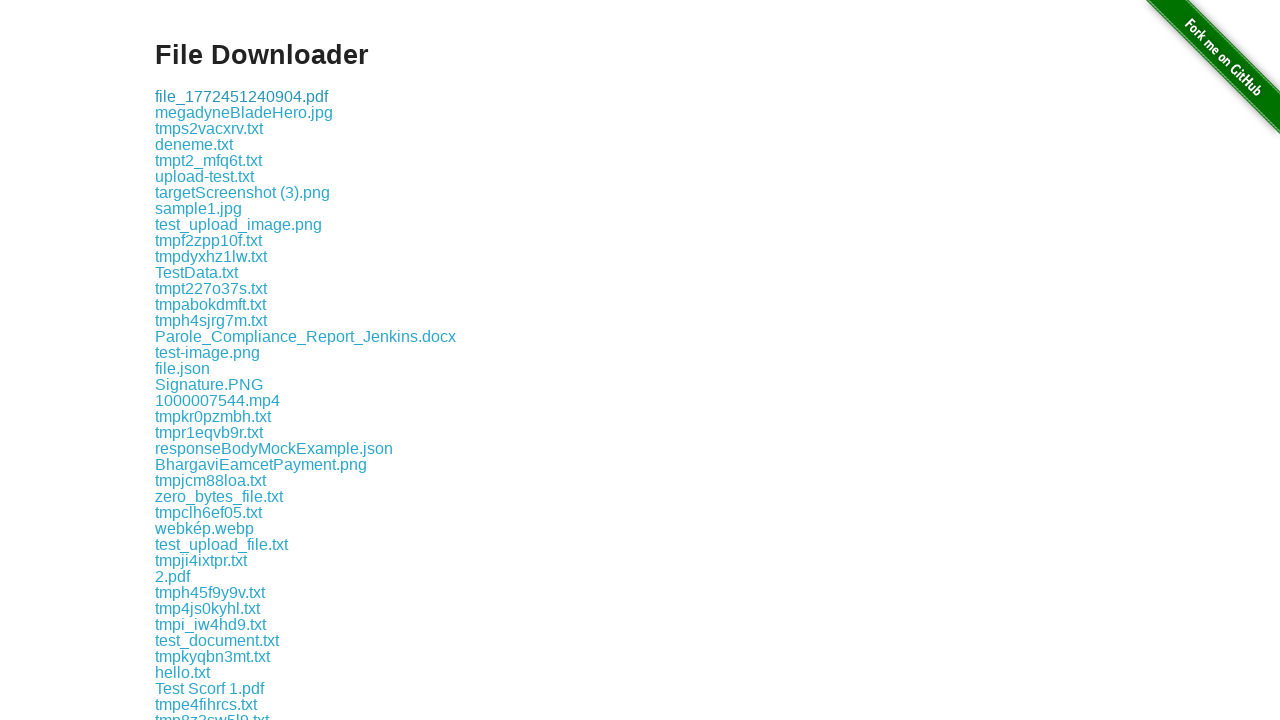

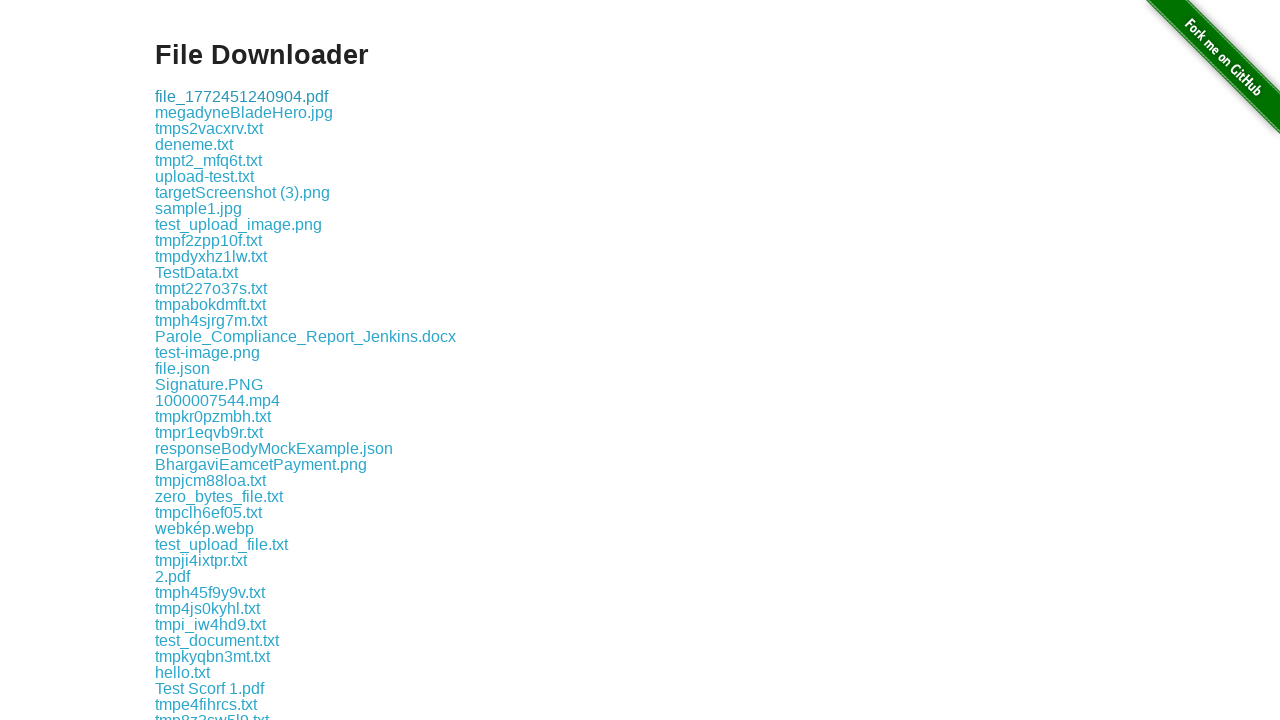